Tests a sequence of button clicks where each button becomes clickable after the previous one is clicked, verifying the final message after all buttons are clicked

Starting URL: https://eviltester.github.io/synchole/buttons.html

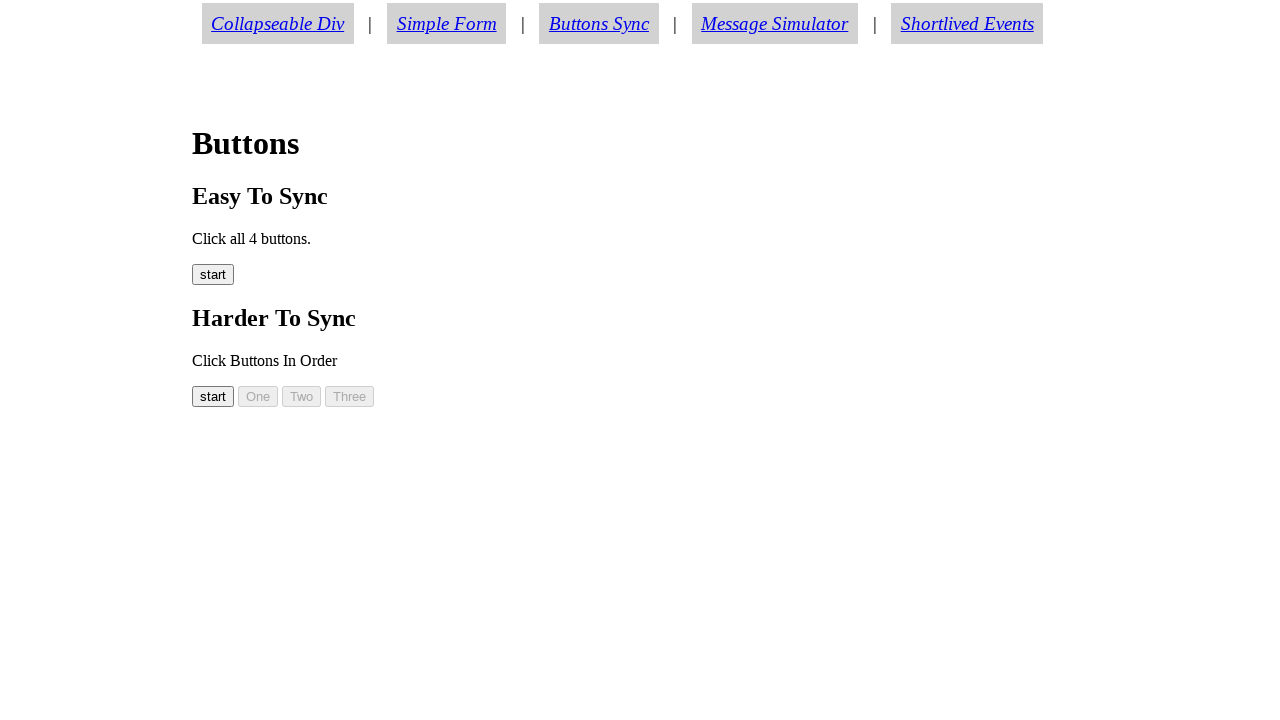

First button (#button00) is visible and ready
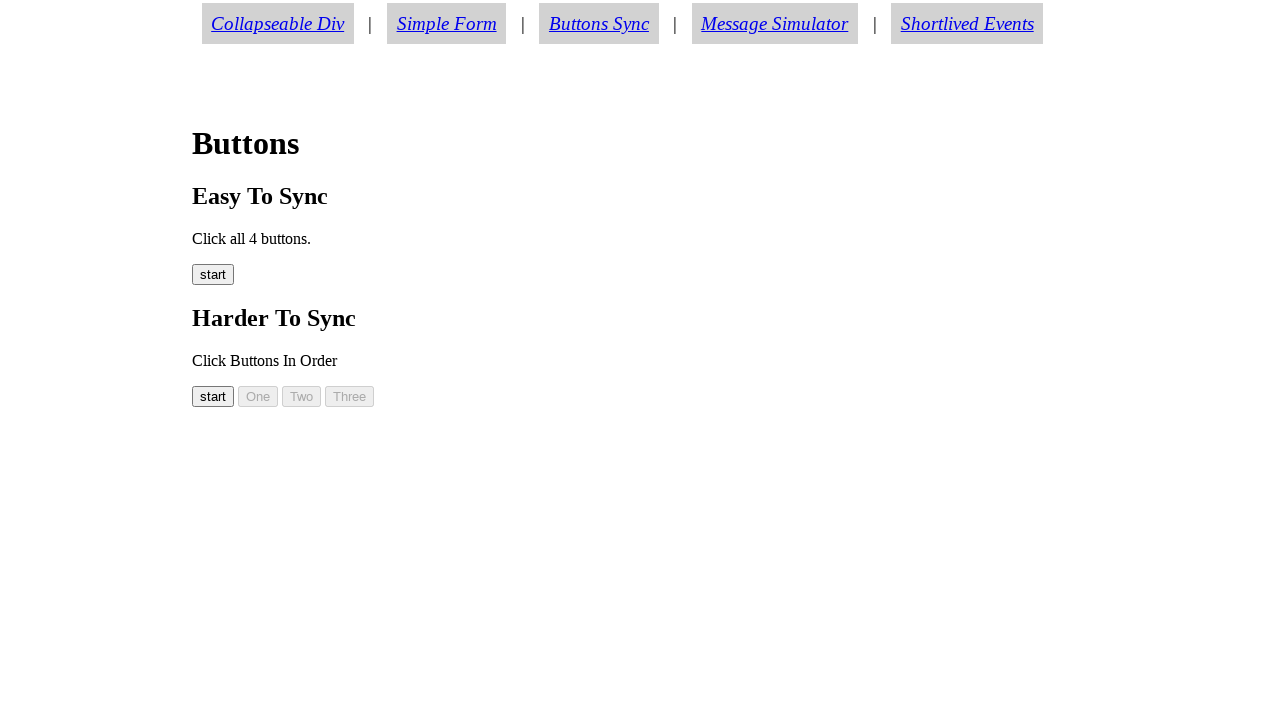

Clicked first button (#button00) at (213, 396) on #button00
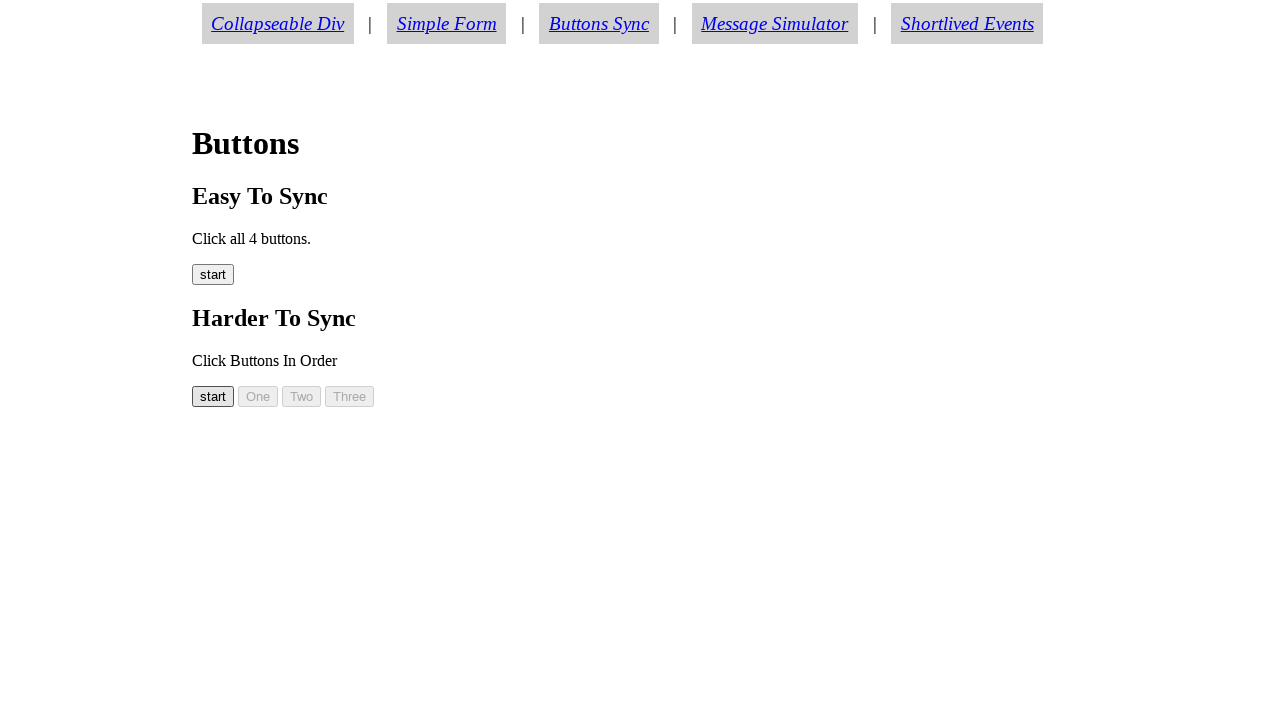

Second button (#button01) became visible after clicking first button
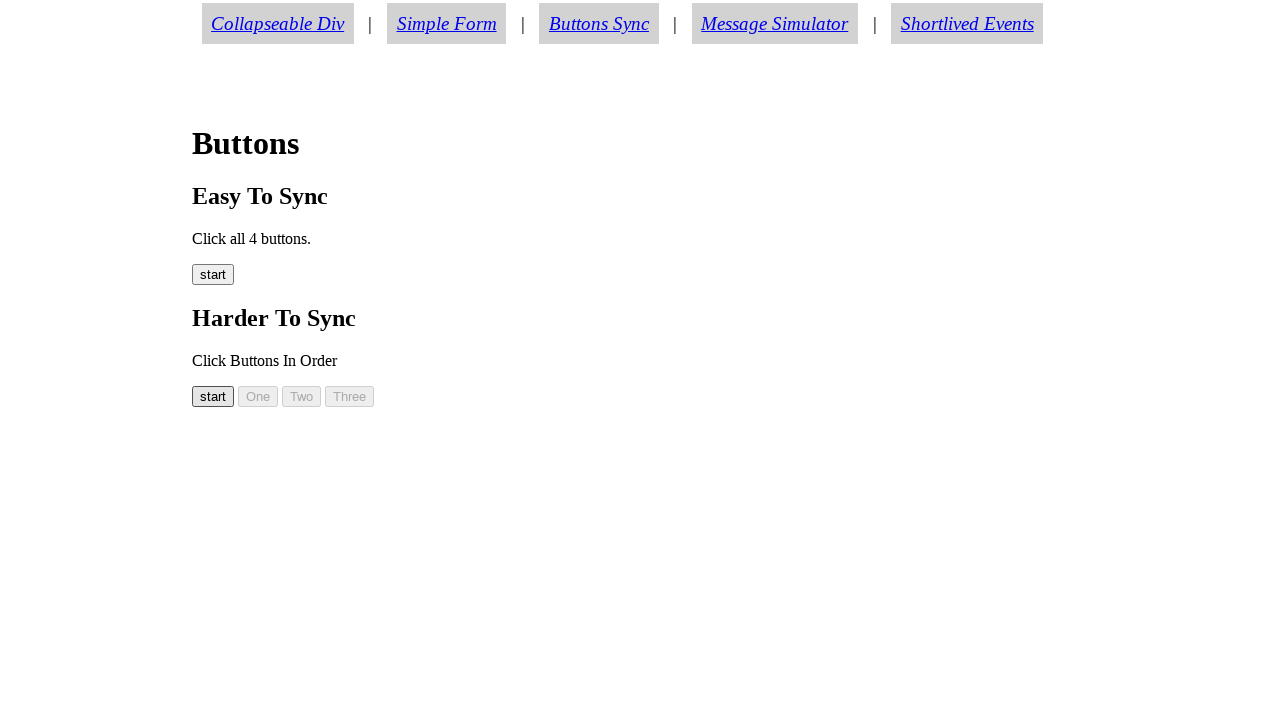

Clicked second button (#button01) at (258, 396) on #button01
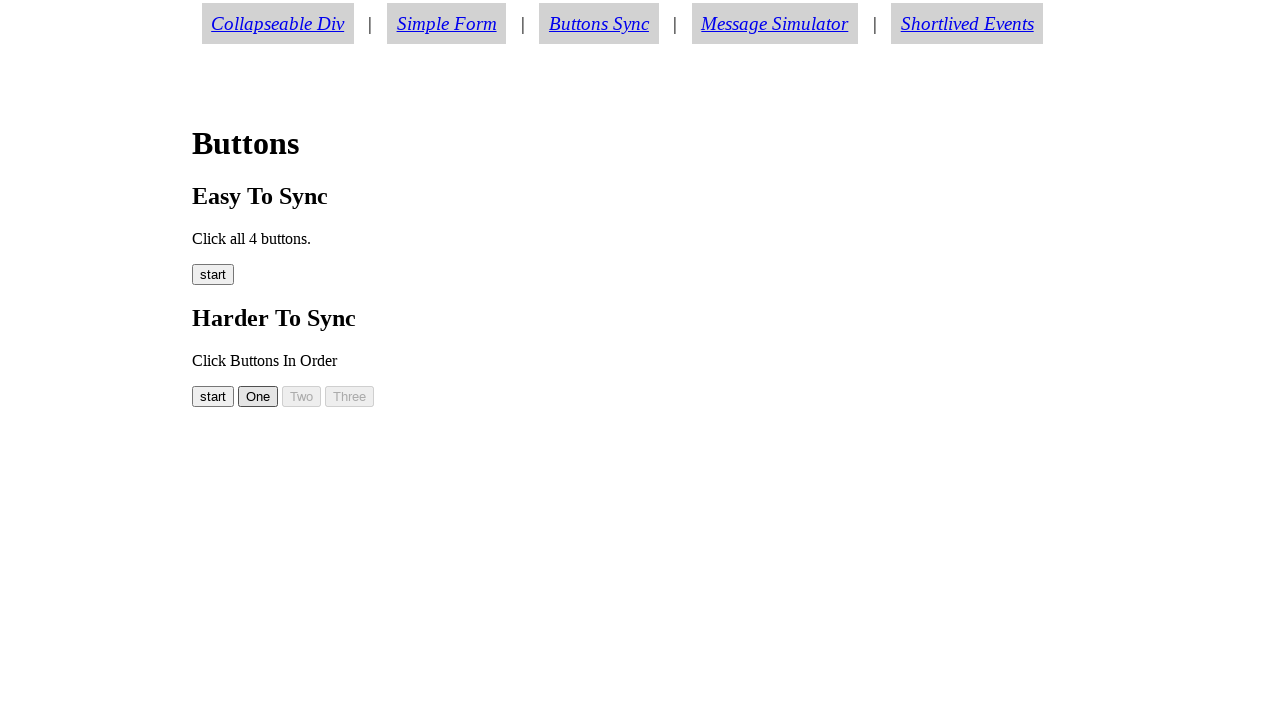

Third button (#button02) became visible after clicking second button
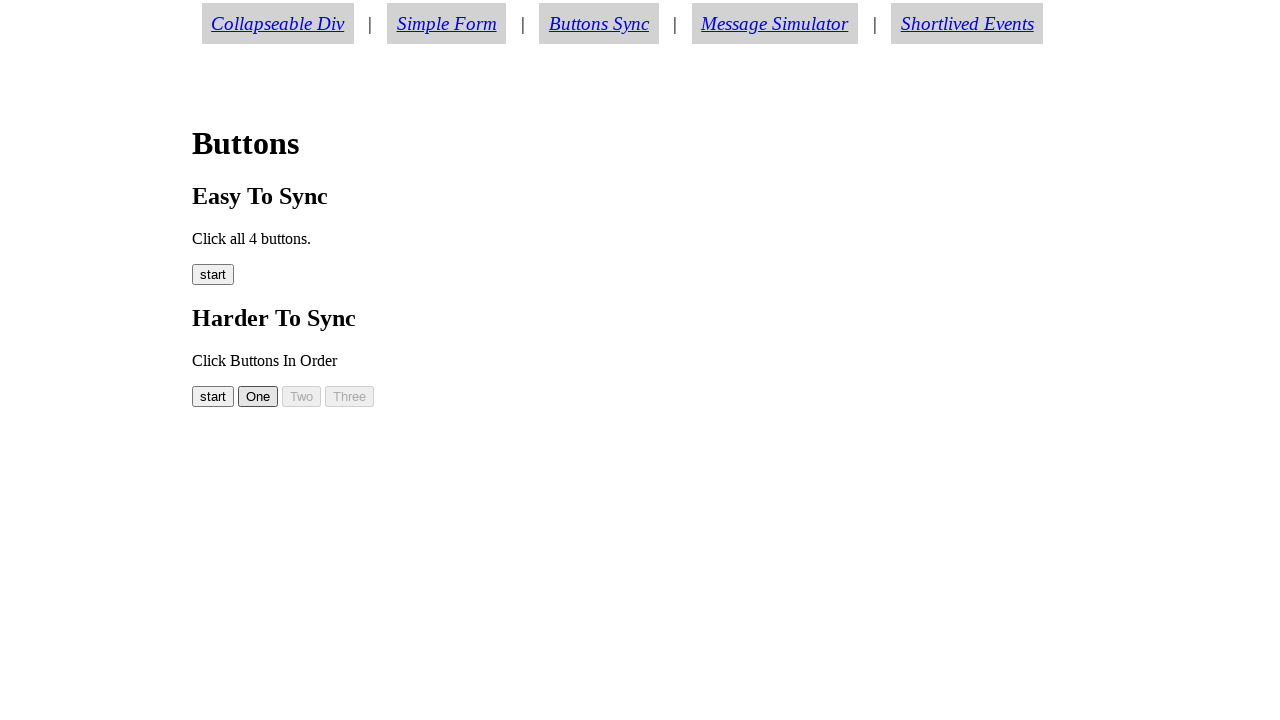

Clicked third button (#button02) at (302, 396) on #button02
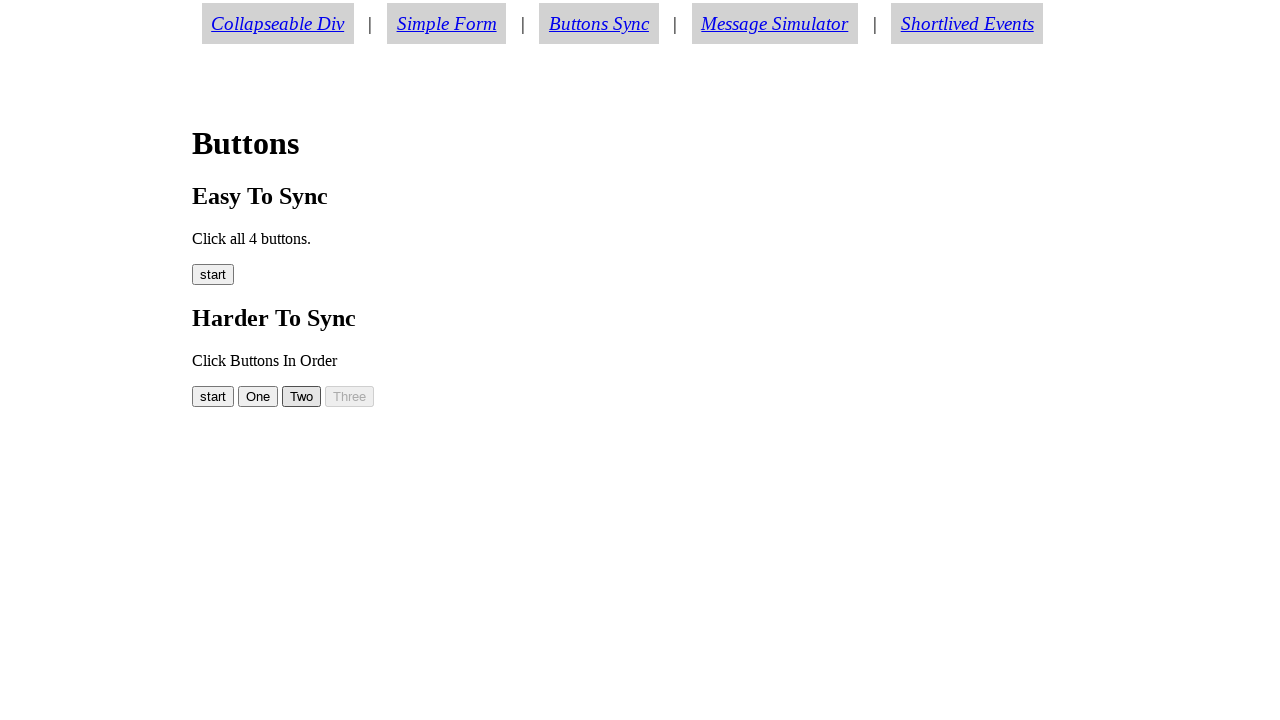

Fourth button (#button03) became visible after clicking third button
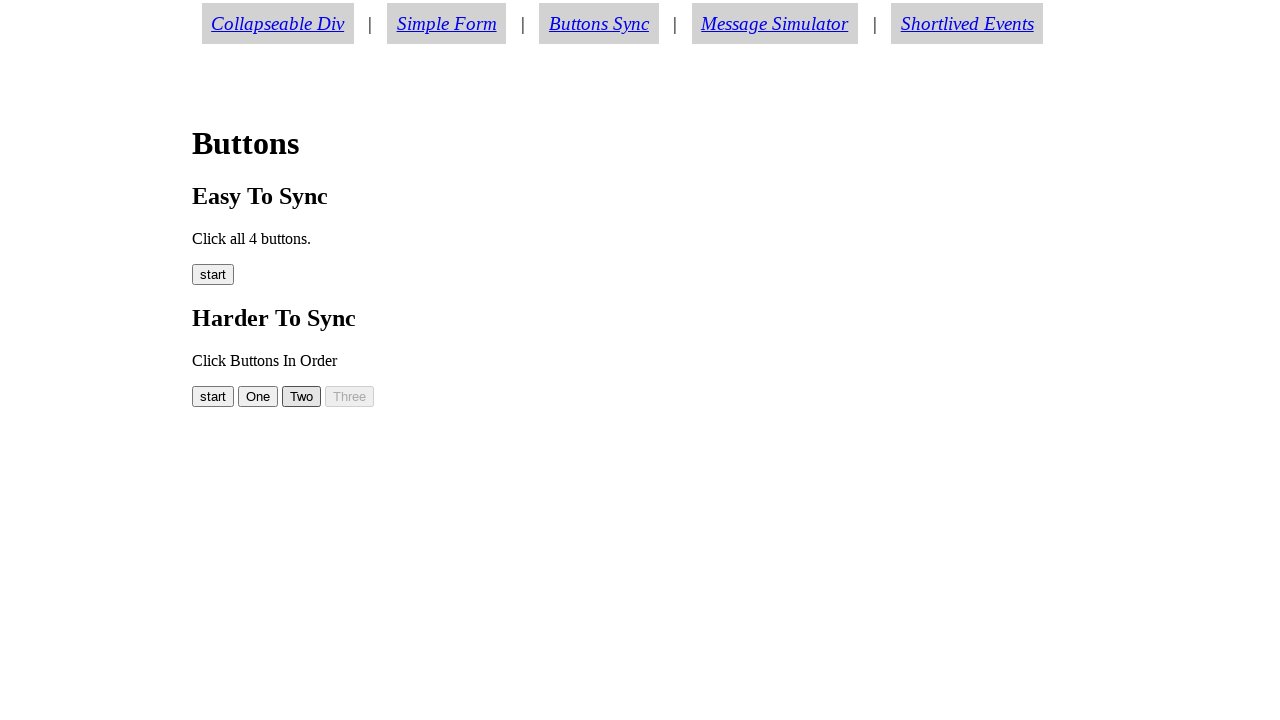

Clicked fourth button (#button03) at (350, 396) on #button03
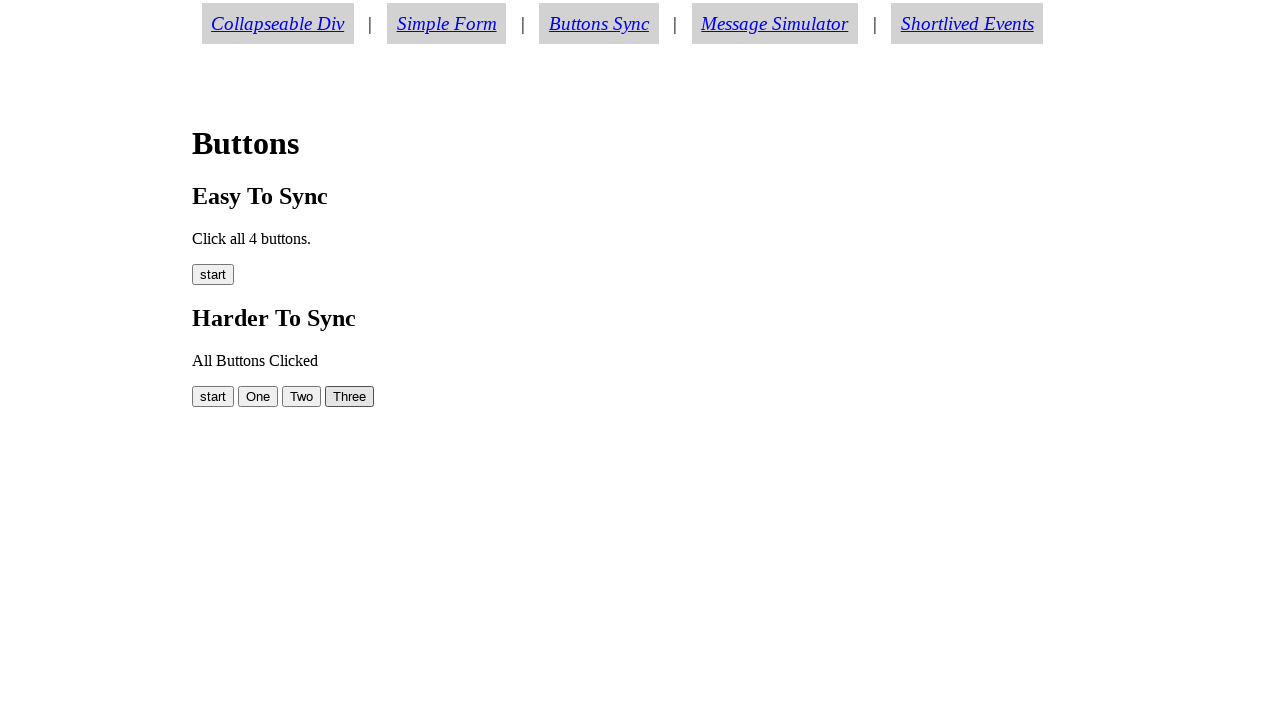

Final success message 'All Buttons Clicked' appeared after clicking all buttons
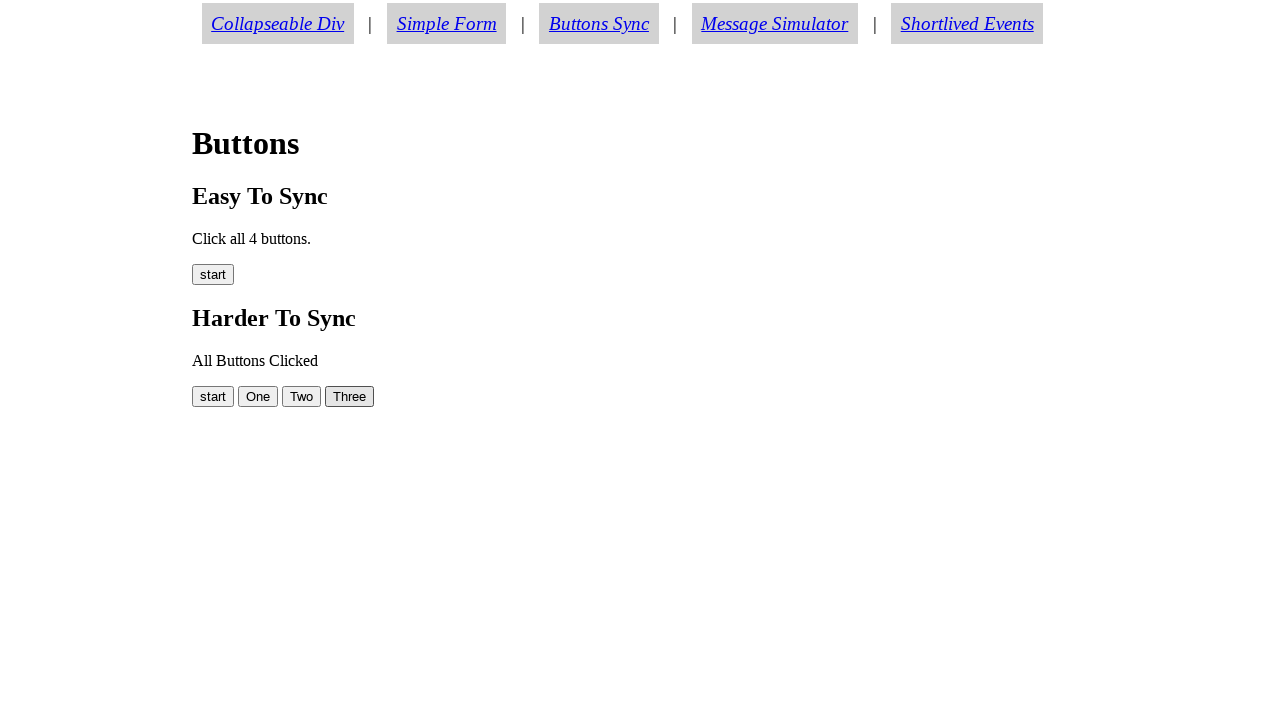

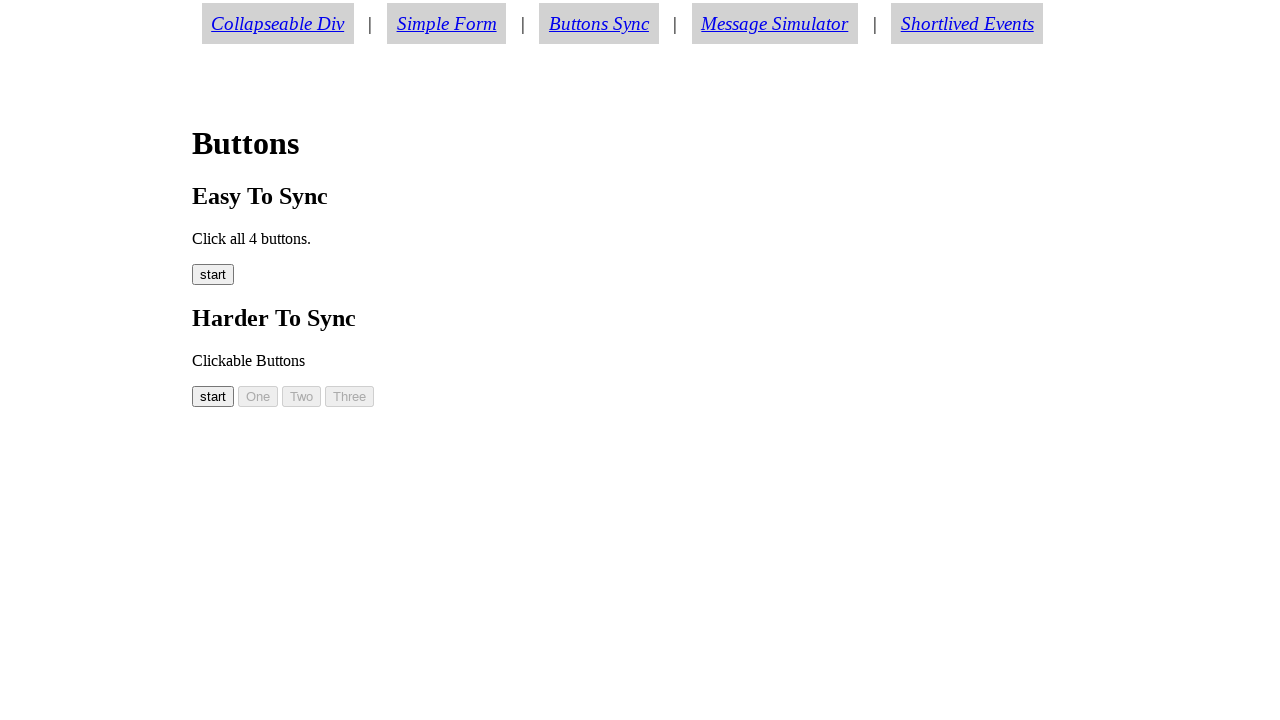